Tests alert handling functionality by clicking a confirm button and verifying the alert text that appears

Starting URL: https://demoqa.com/alerts

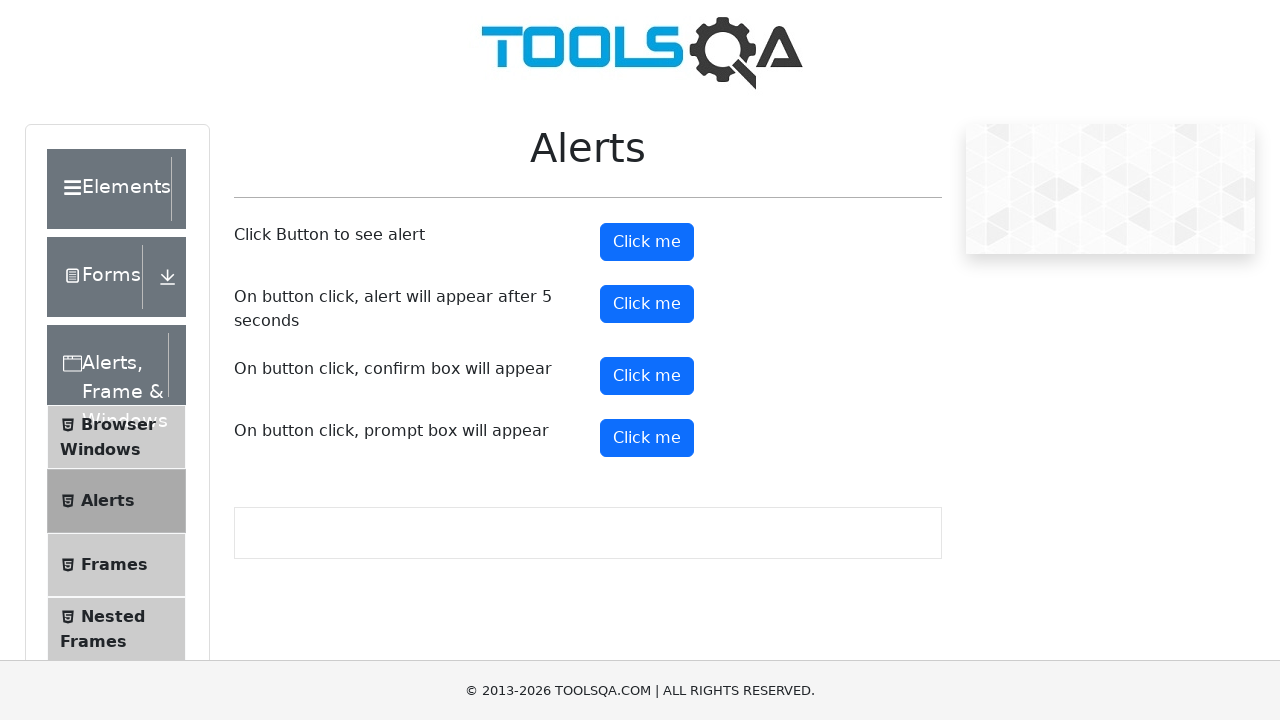

Clicked confirm button to trigger alert at (647, 376) on #confirmButton
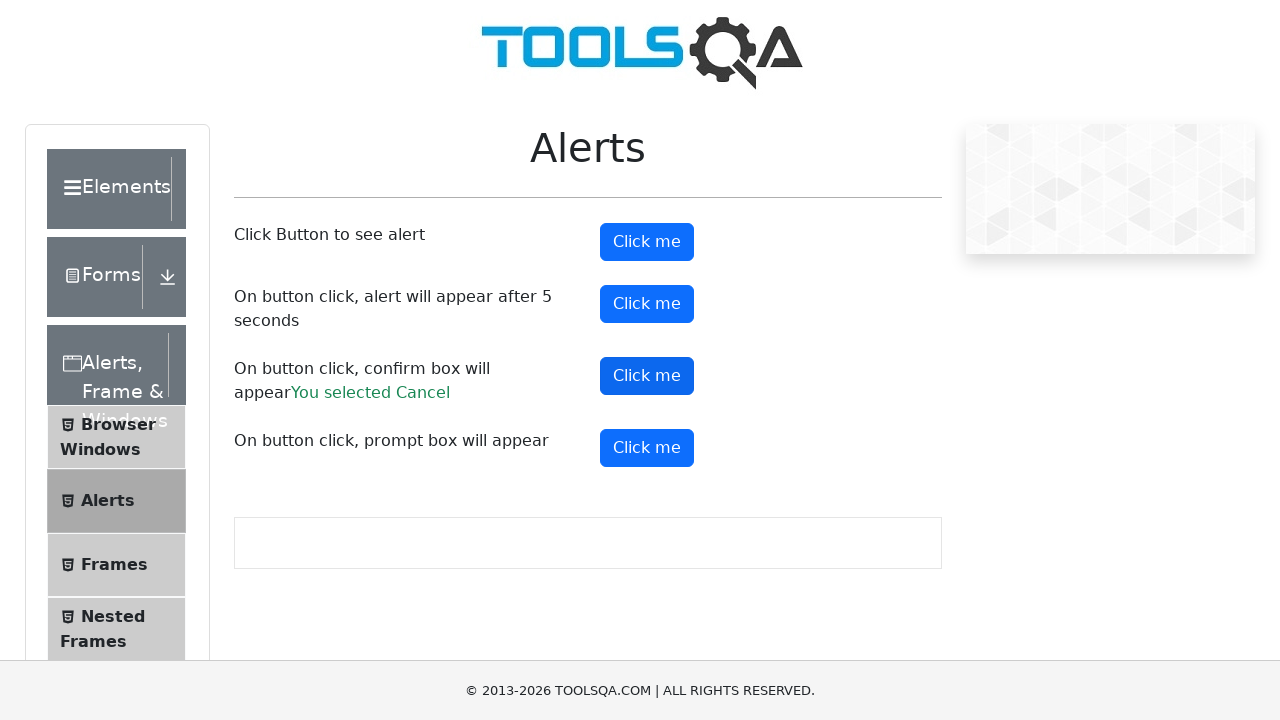

Set up dialog handler for alert confirmation
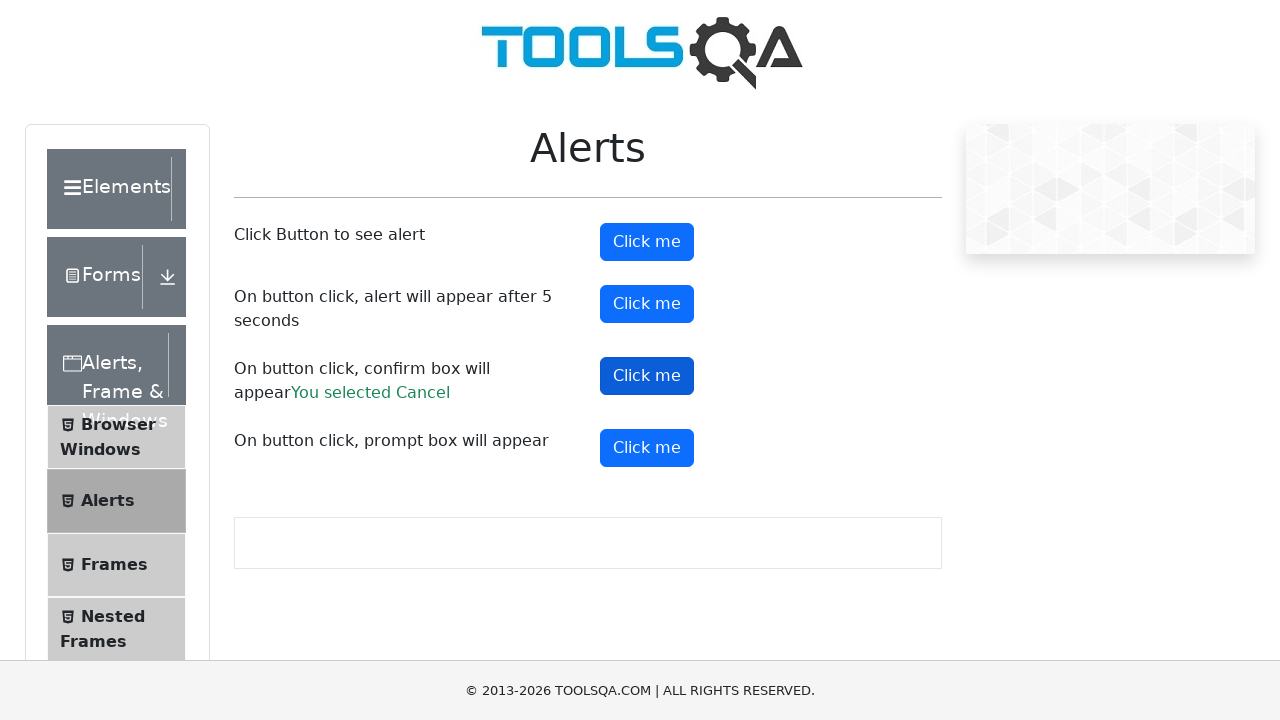

Clicked confirm button again to trigger dialog with handler active at (647, 376) on #confirmButton
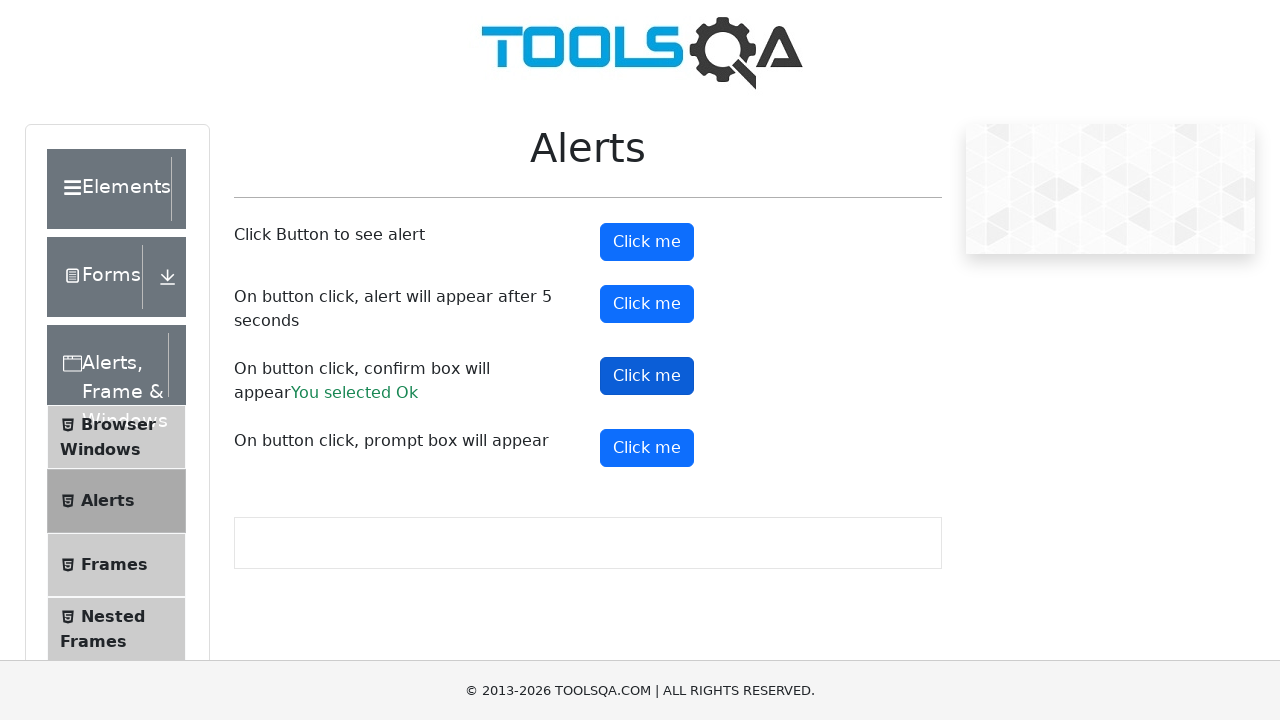

Waited 1000ms for dialog handling to complete
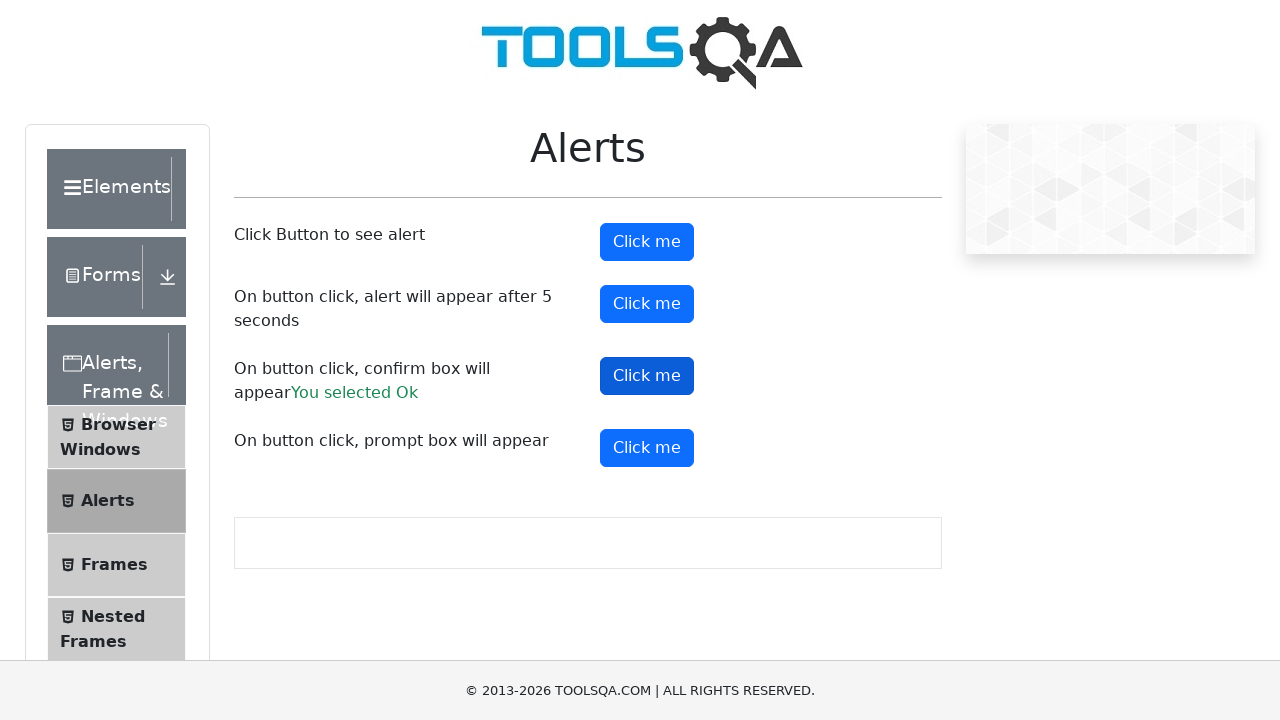

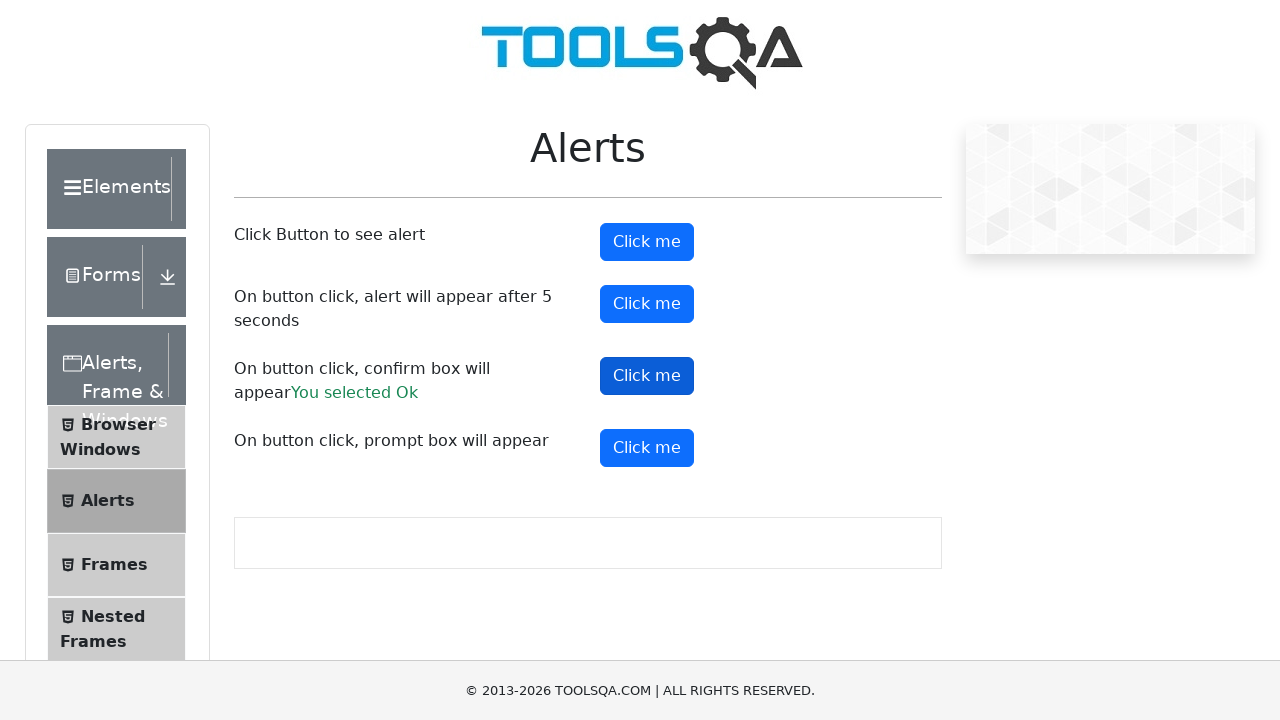